Tests a chatbot interface by sending an initial message and then interacting with menu buttons that appear, clicking through available options in the conversation flow.

Starting URL: https://chat.mcgrawhill-staging.onereach.ai/7VOY6M7pQN6s0rQRSfAGMg/0ynr4kd?loader=light

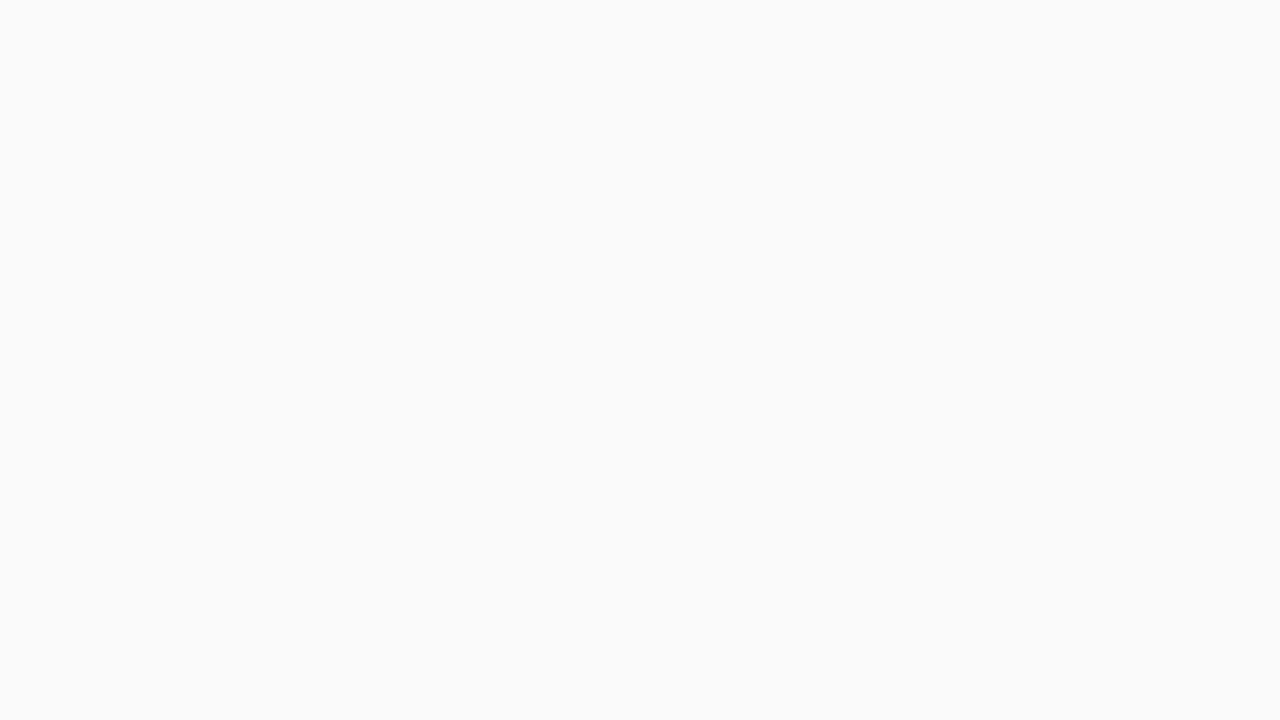

Waited for chatbot input textarea to appear
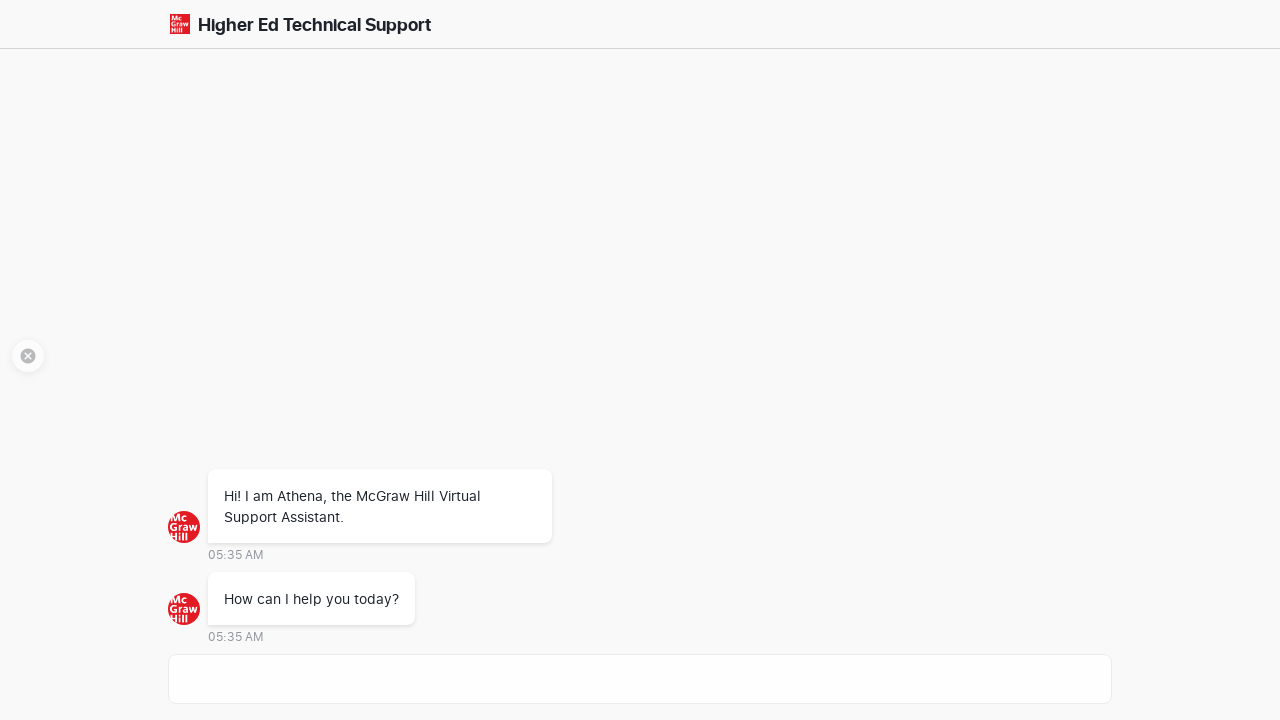

Filled input textarea with test message 'SELENIUM_TEST_4827' on xpath=//*[@id='app']/div/div[4]/div/div/div[2]/textarea
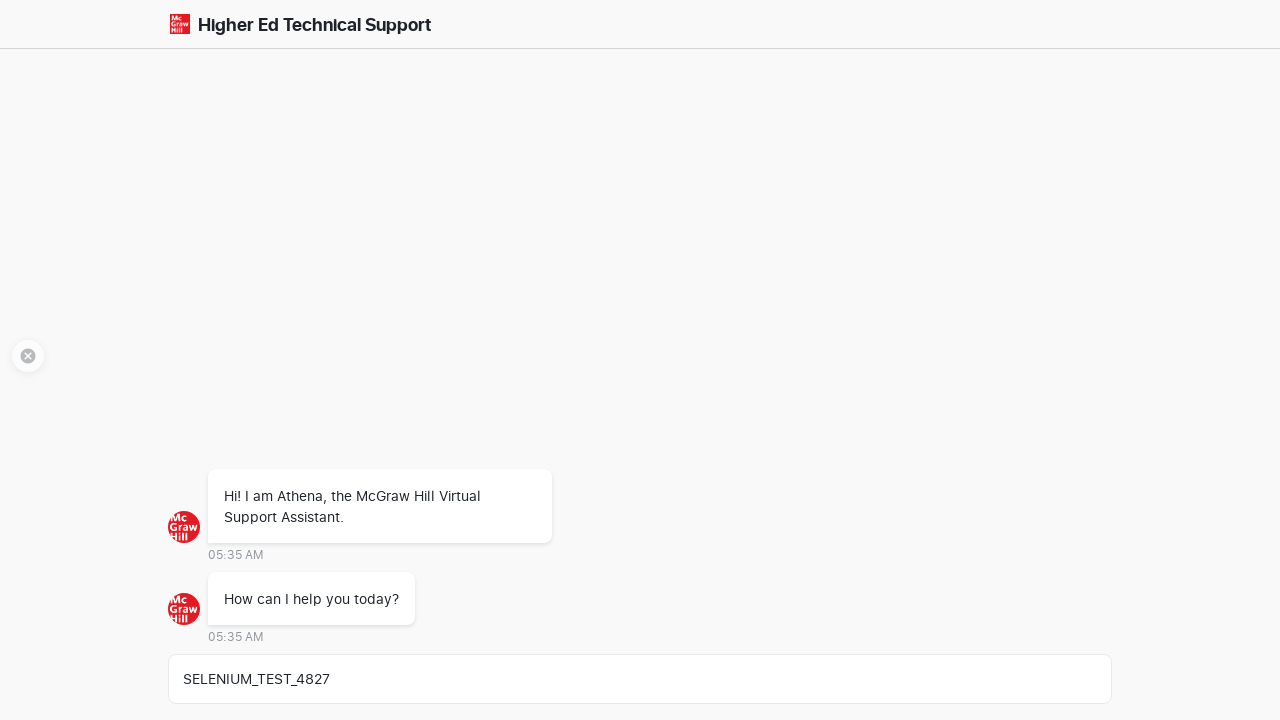

Pressed Enter to send initial message to chatbot on xpath=//*[@id='app']/div/div[4]/div/div/div[2]/textarea
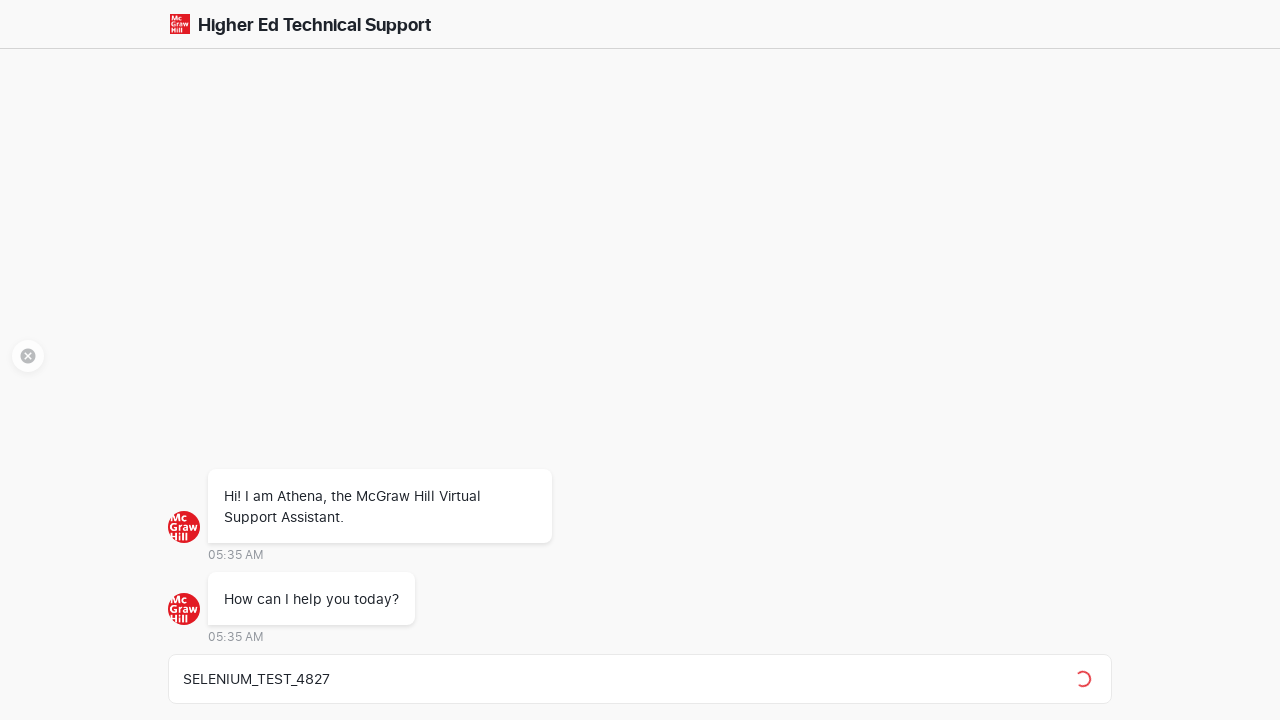

Waited 3 seconds for chatbot response and menu buttons to appear
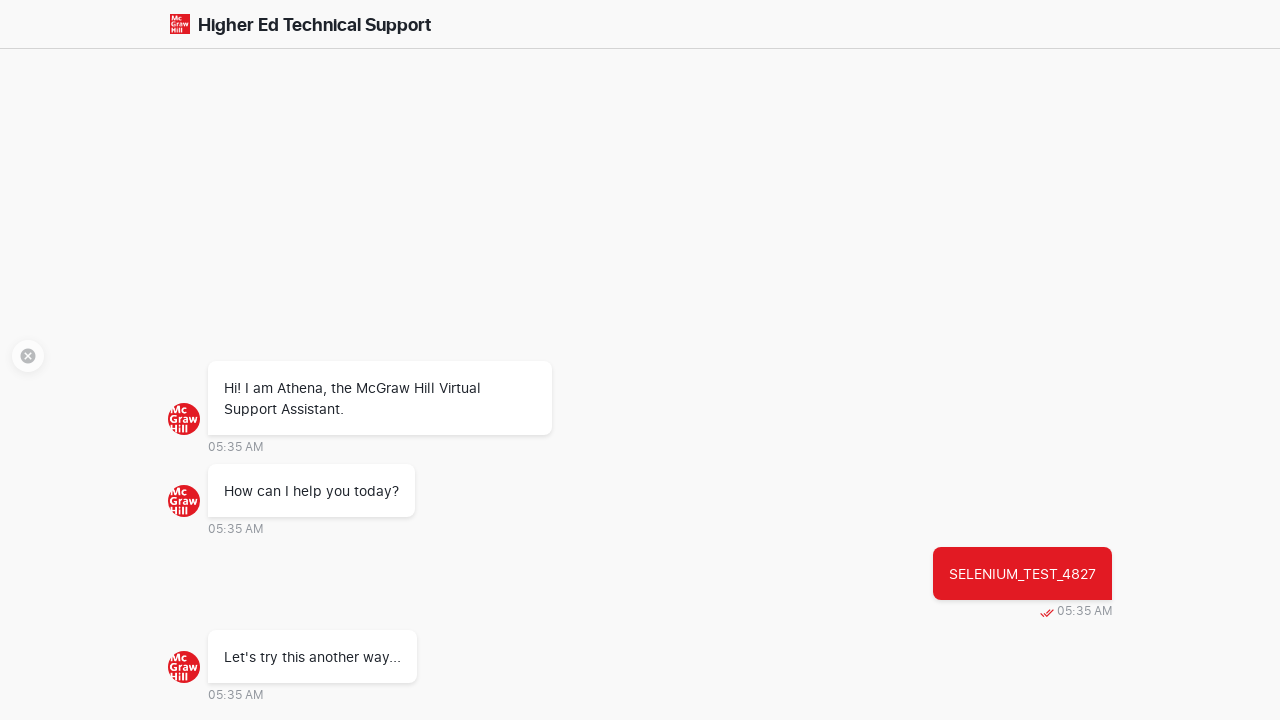

Detected menu option buttons in chatbot interface
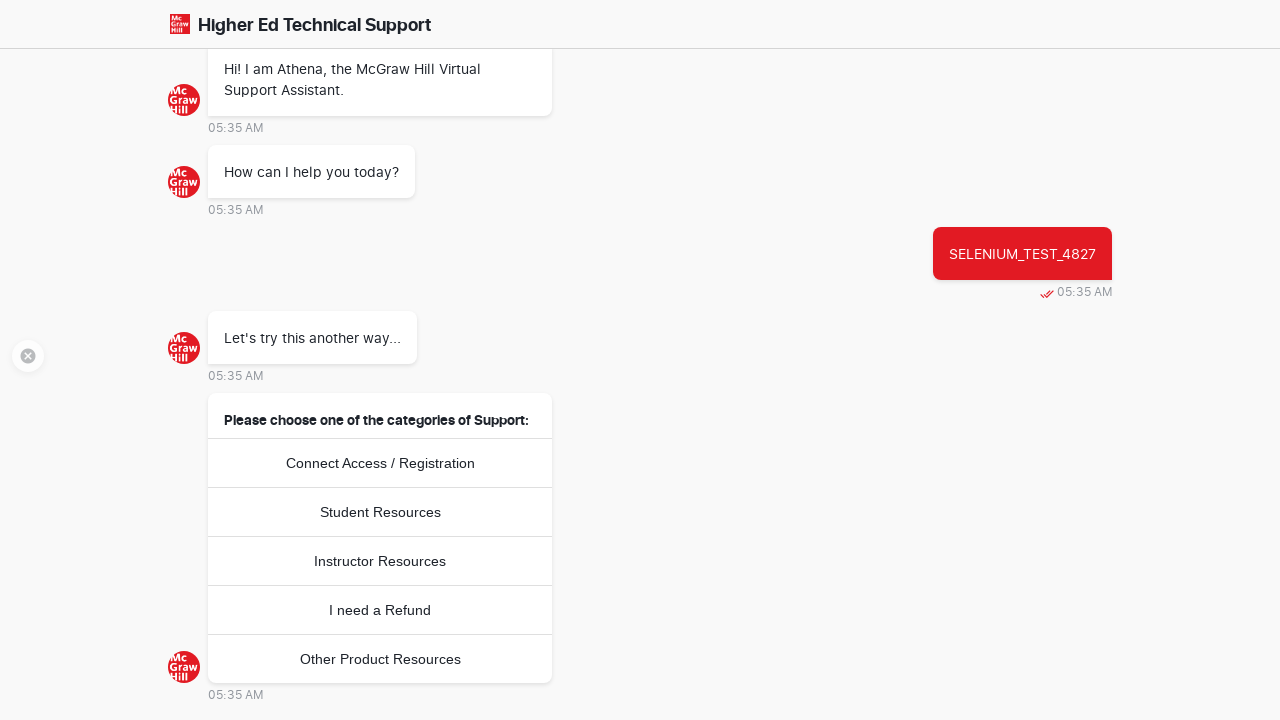

Clicked first available menu option button at (380, 462) on button.menu-option >> nth=0
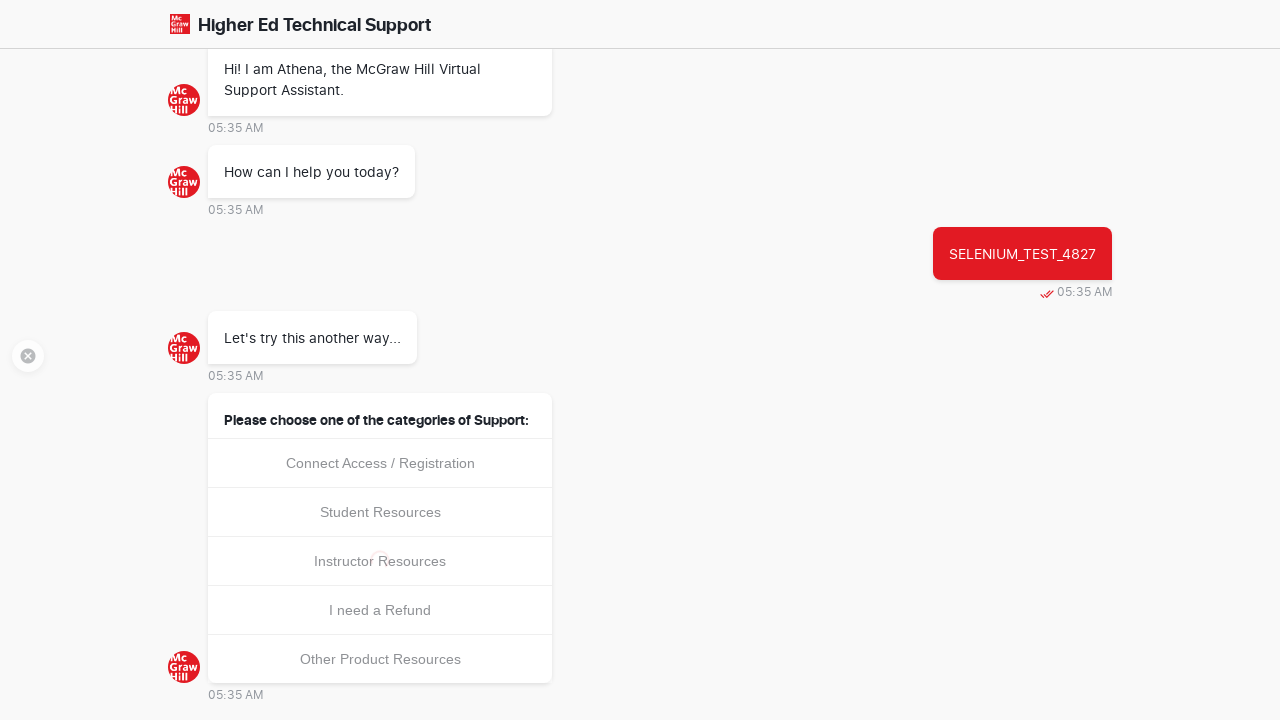

Waited 3 seconds after clicking menu option
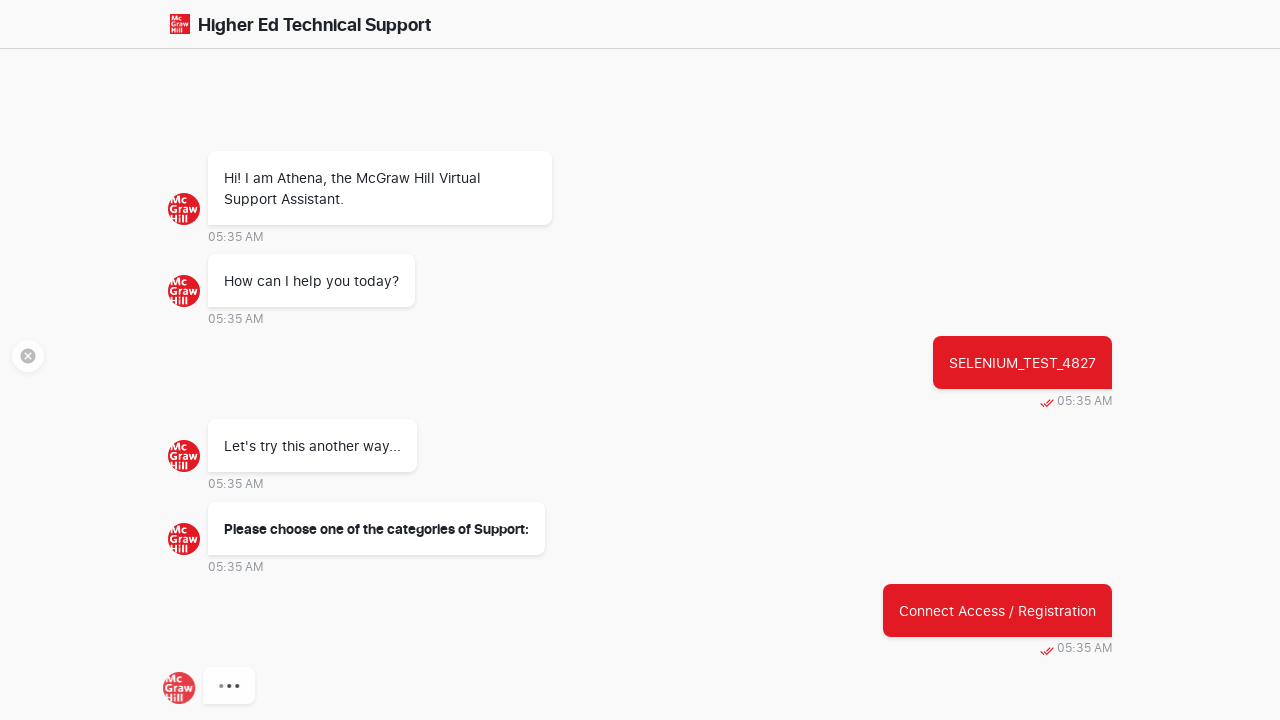

No action buttons found, test interaction complete
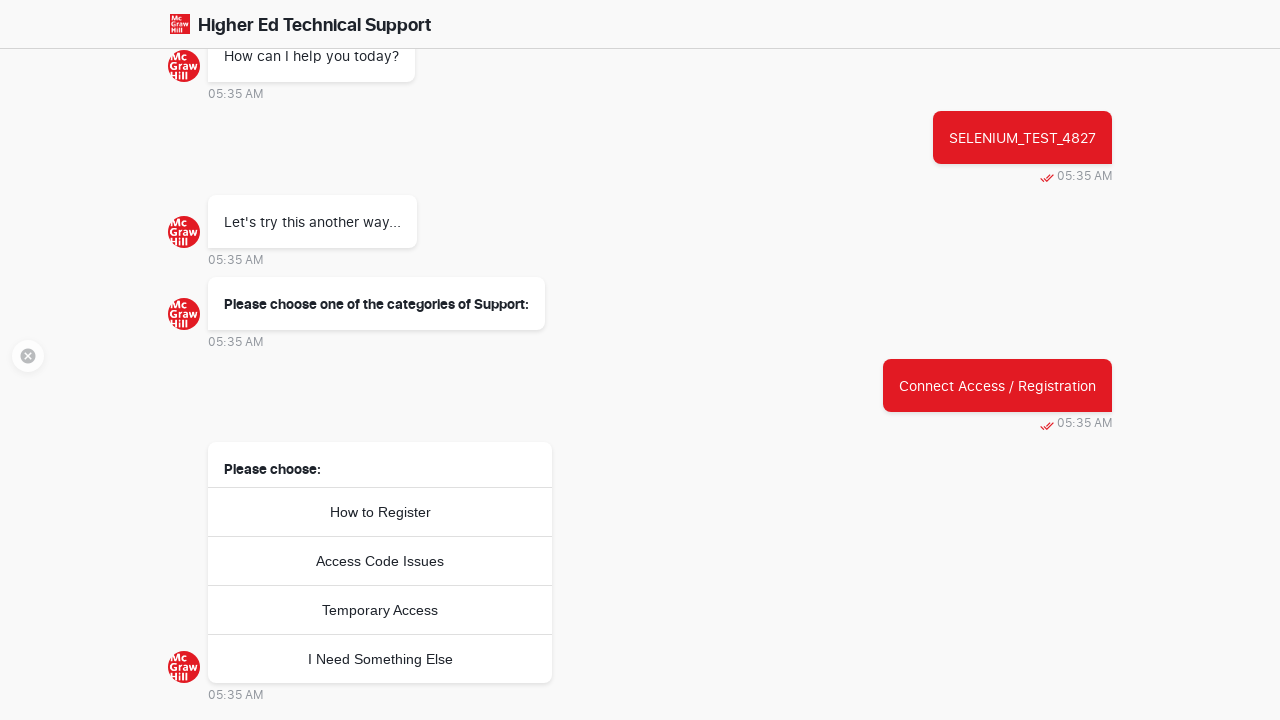

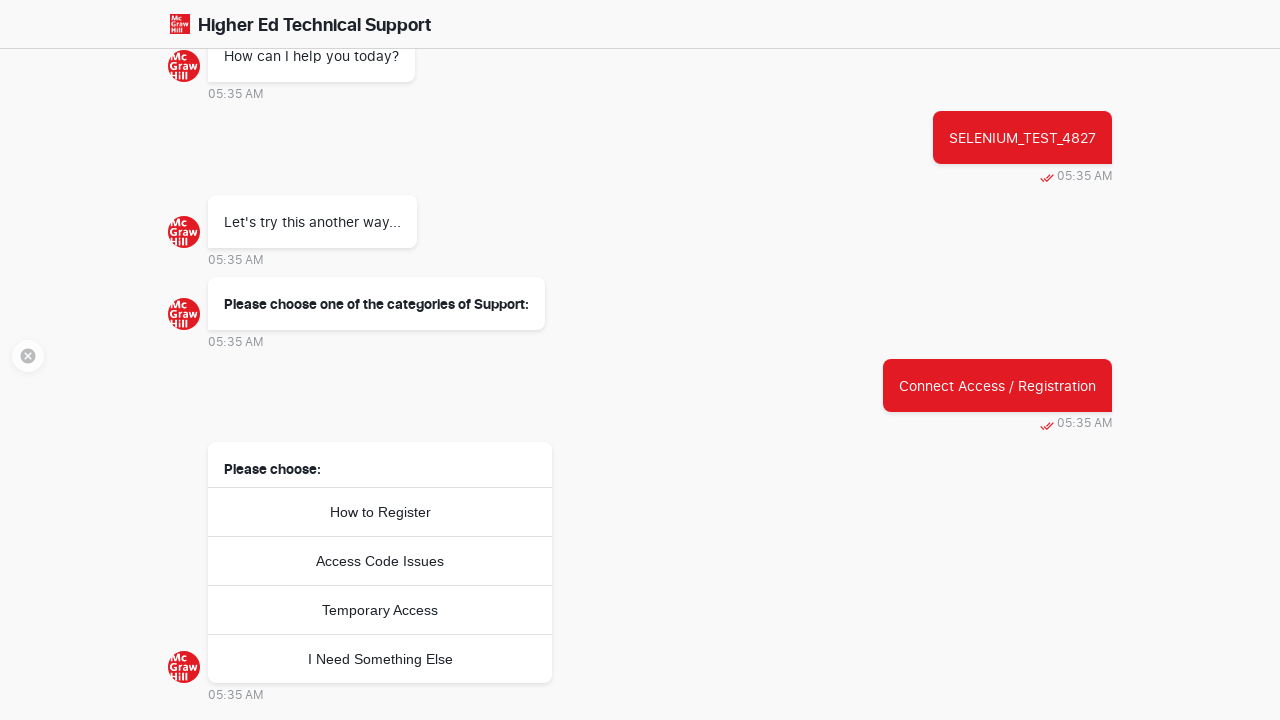